Tests window handling by clicking a button that opens a new tab, then verifies the heading text on the new page

Starting URL: https://demoqa.com/browser-windows

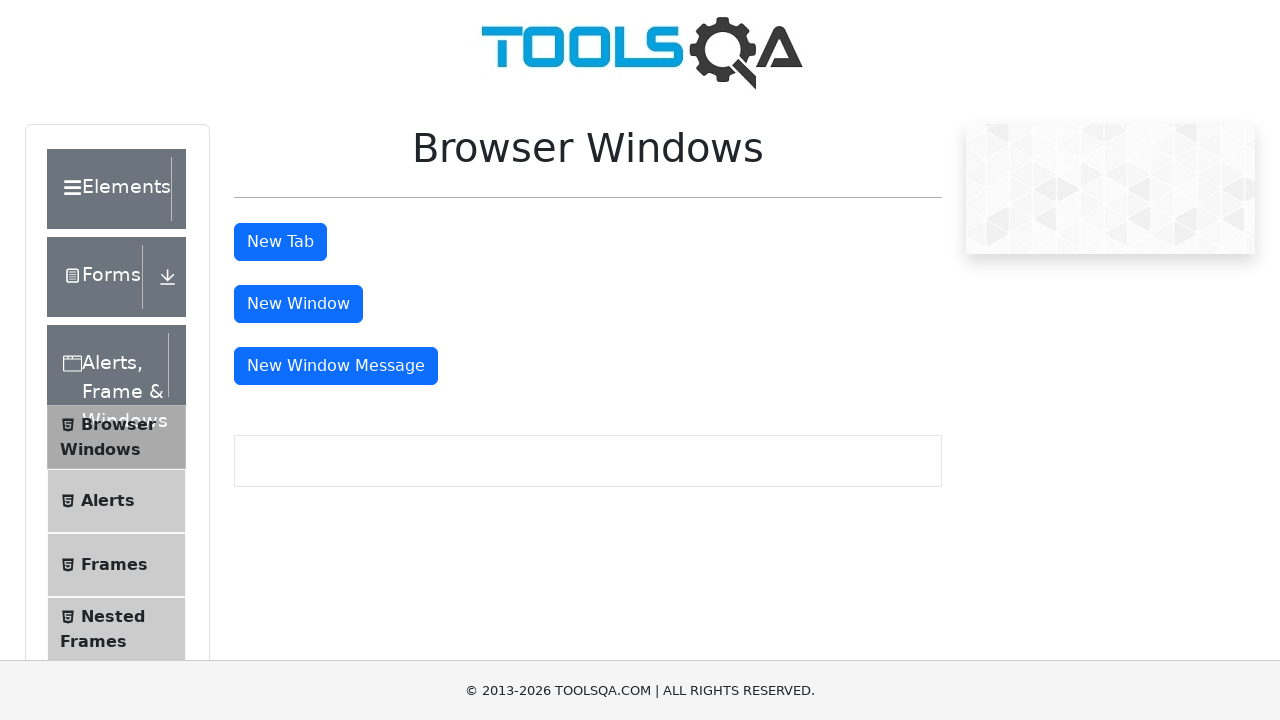

Clicked tab button to open new page at (280, 242) on #tabButton
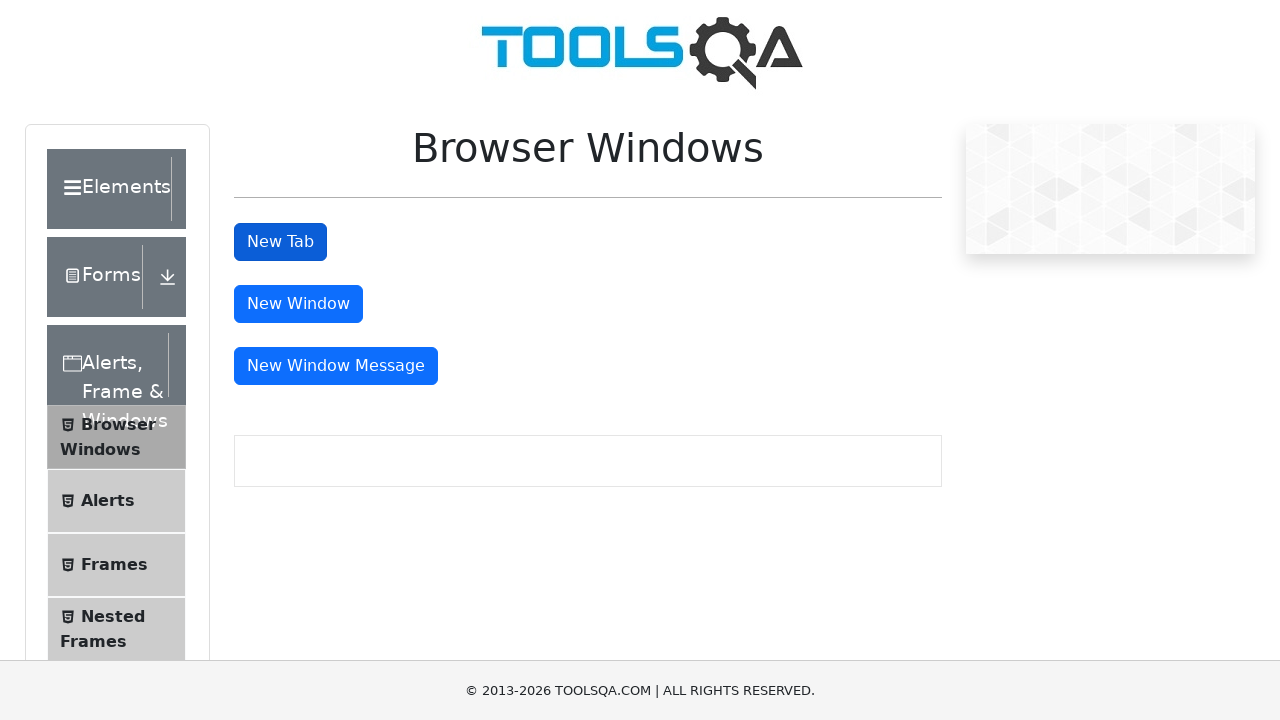

New page opened successfully
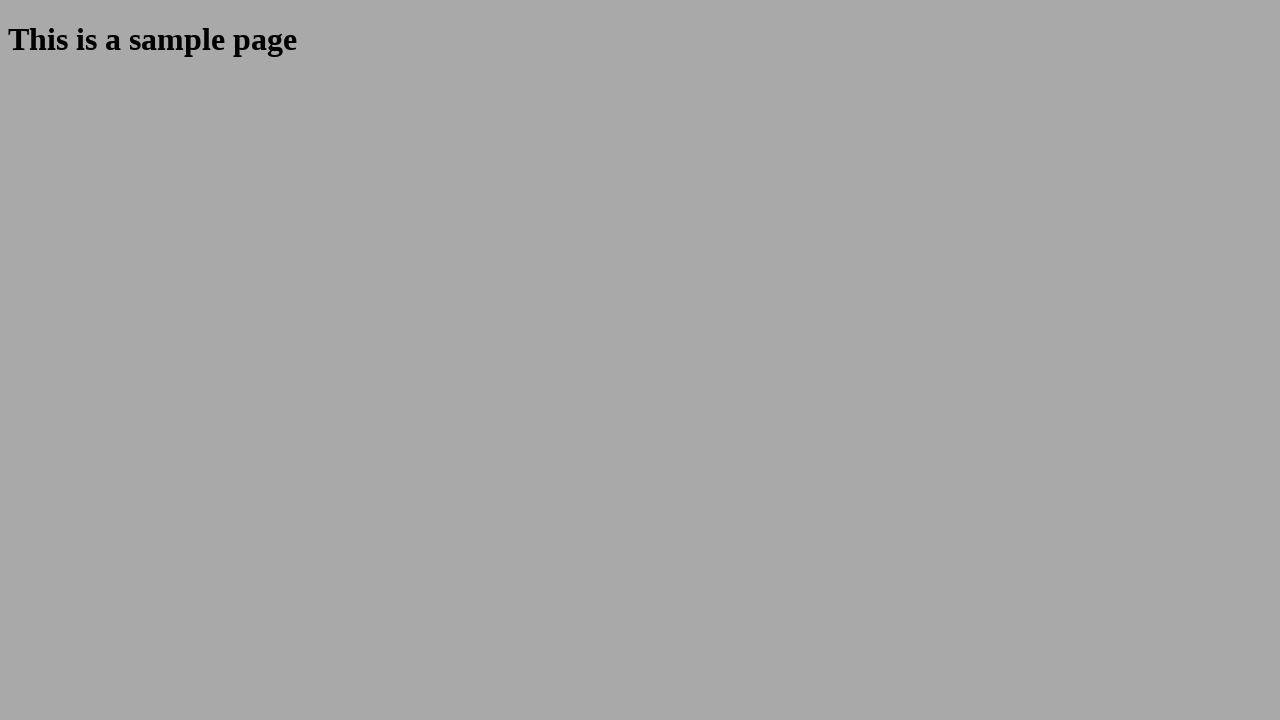

Heading element loaded on new page
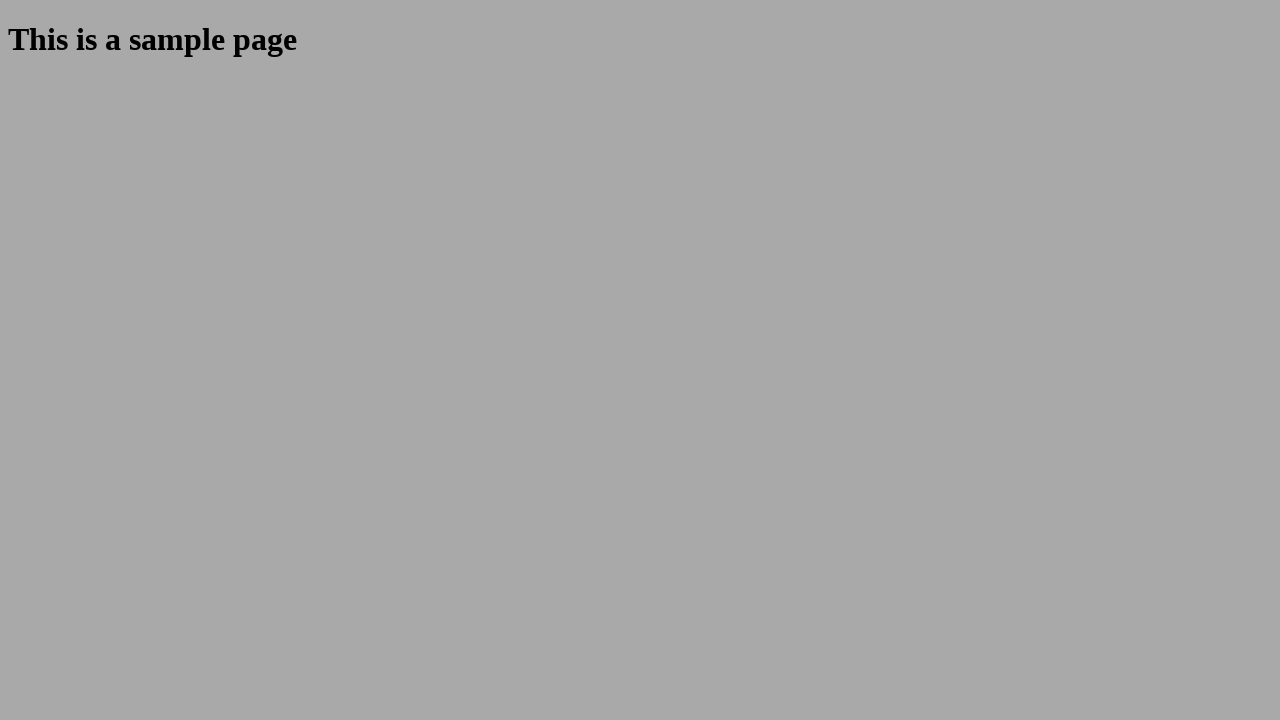

Verified heading text is 'This is a sample page'
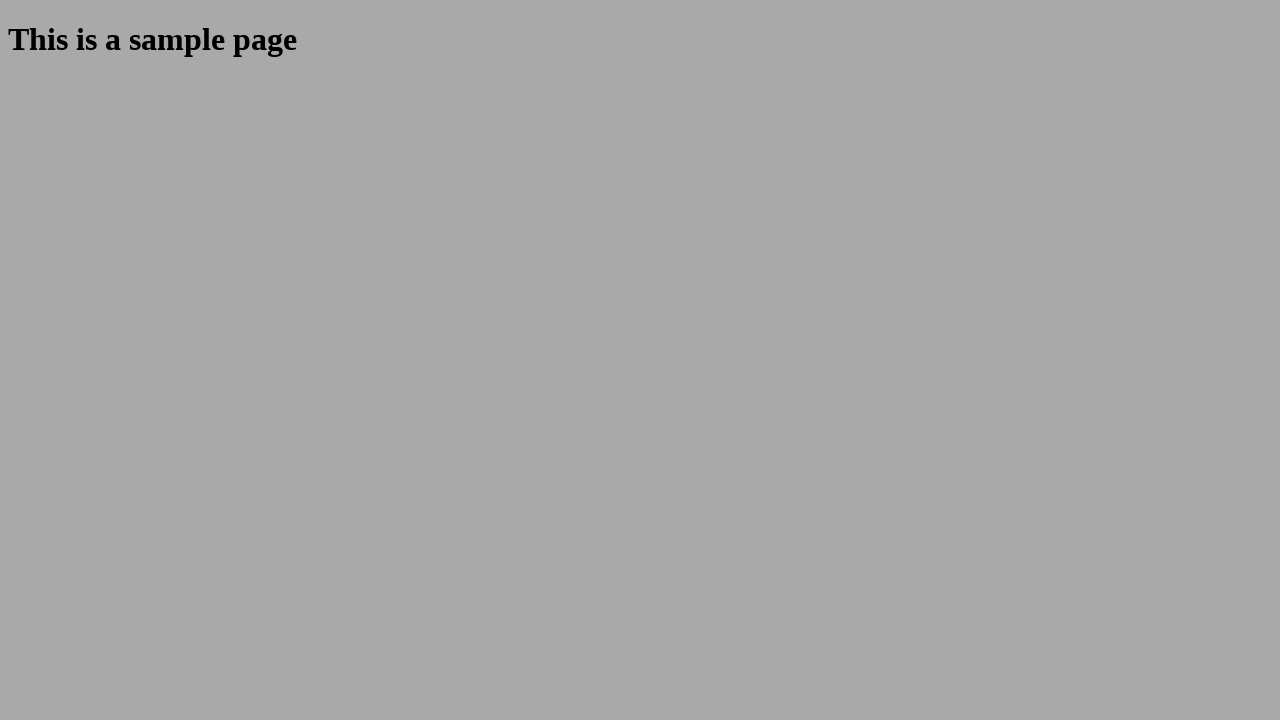

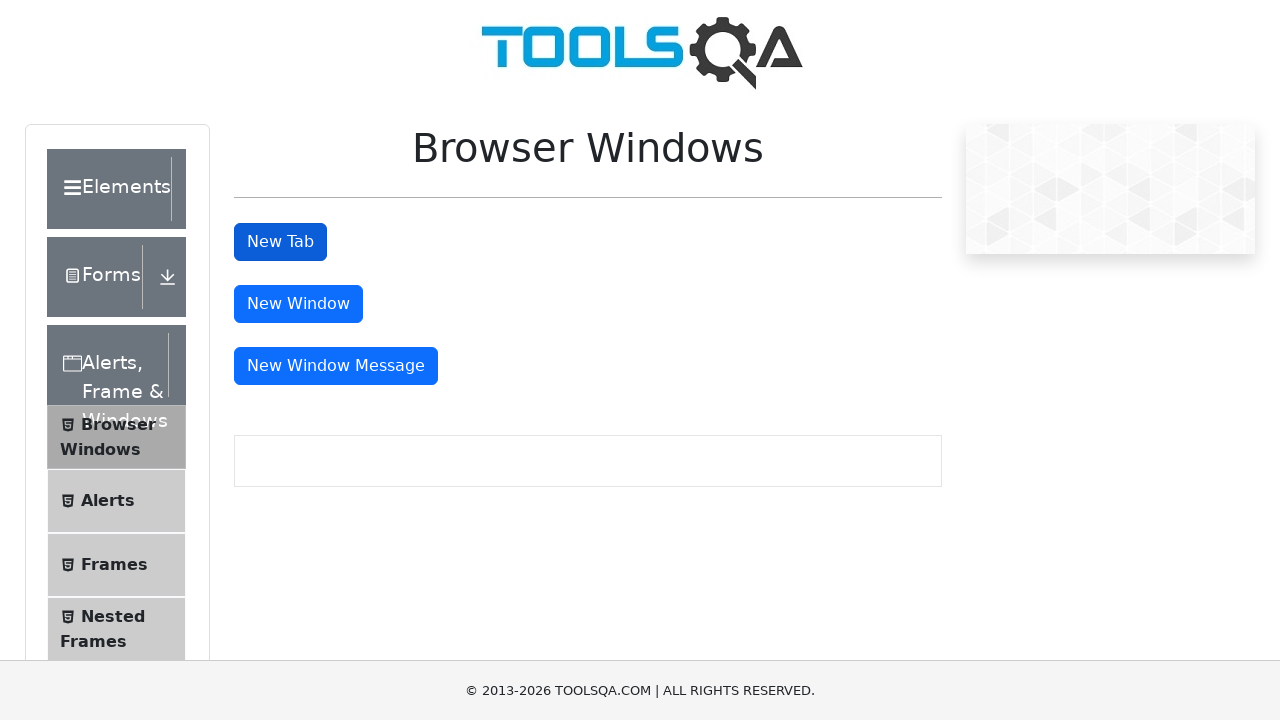